Tests unmarking items as complete by unchecking their checkboxes

Starting URL: https://demo.playwright.dev/todomvc

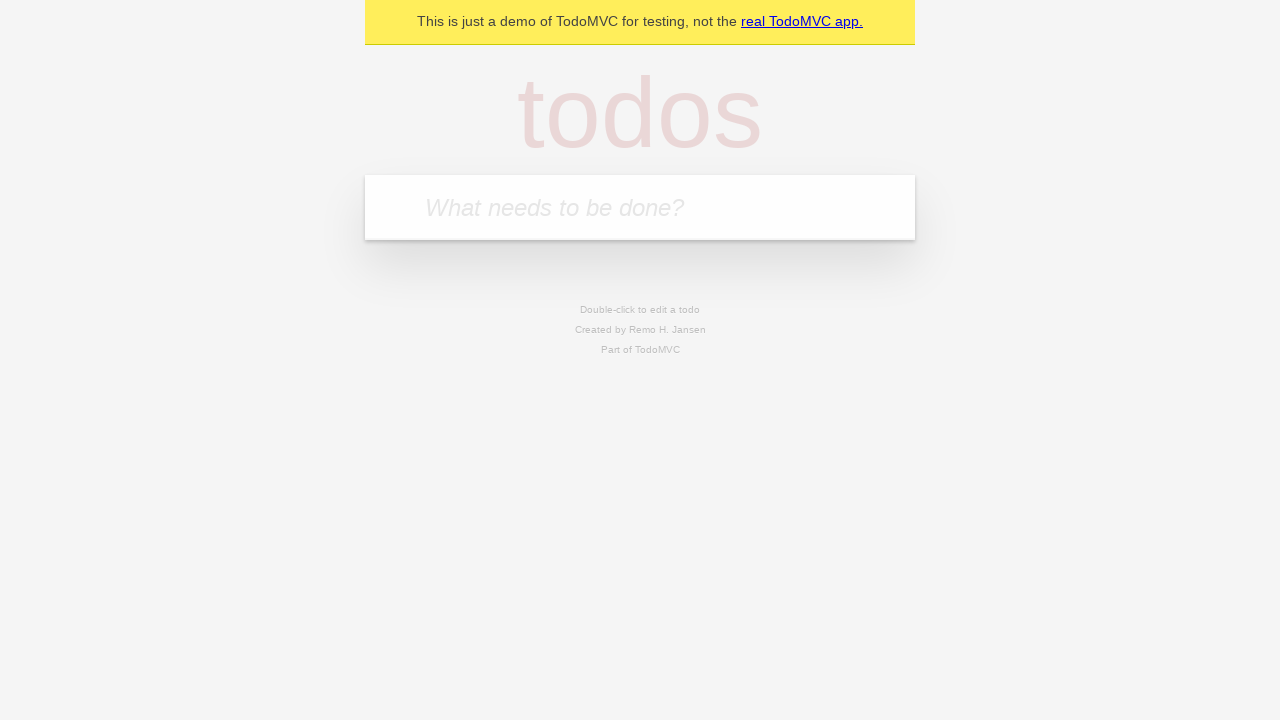

Filled todo input with 'buy some cheese' on internal:attr=[placeholder="What needs to be done?"i]
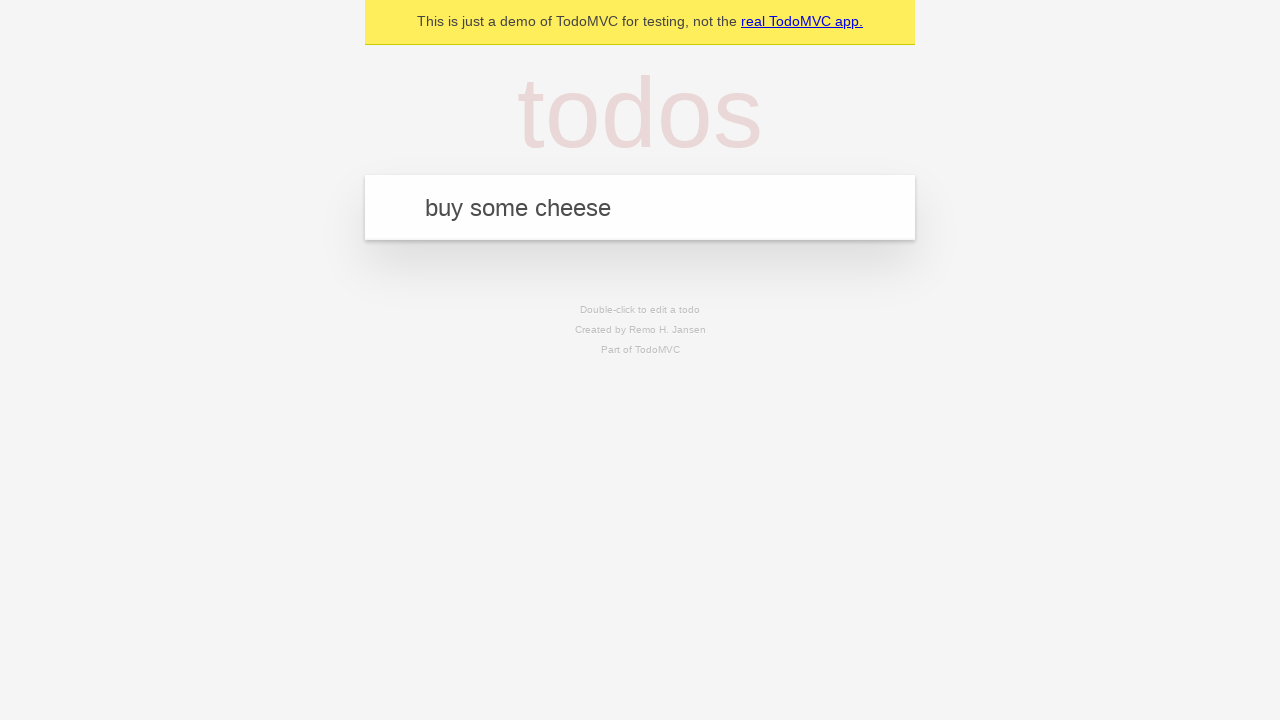

Pressed Enter to create first todo item on internal:attr=[placeholder="What needs to be done?"i]
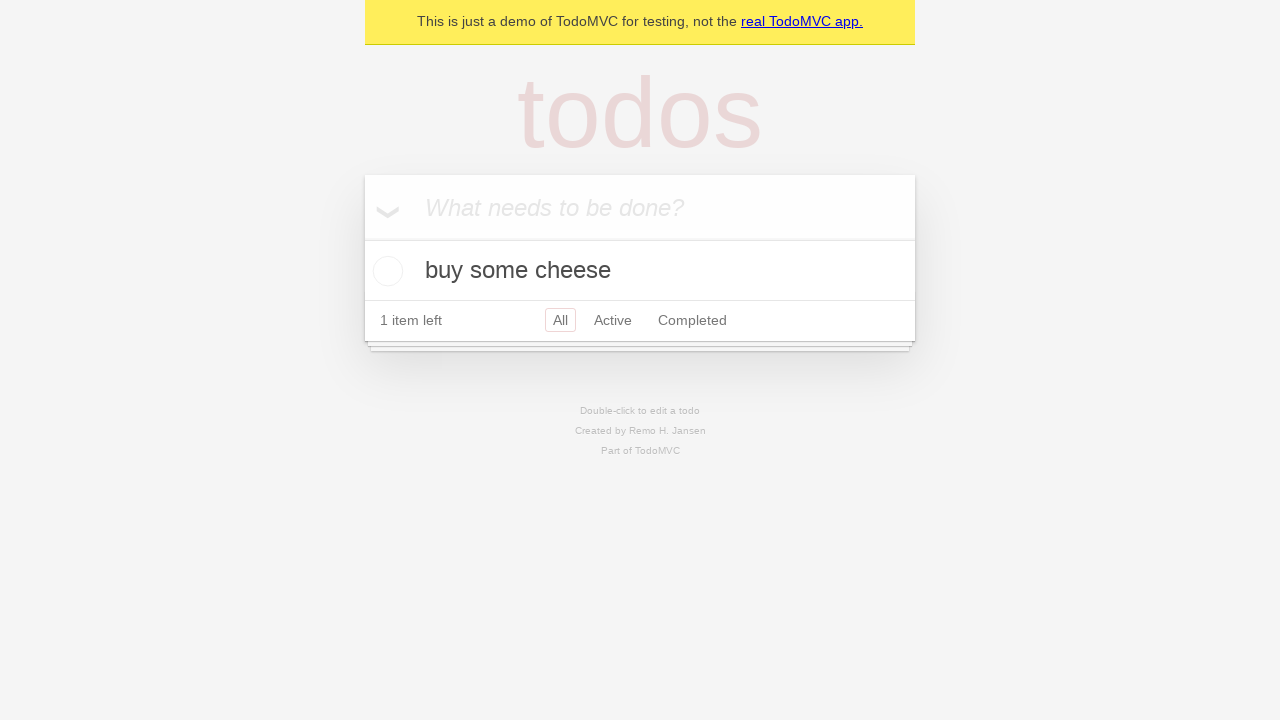

Filled todo input with 'feed the cat' on internal:attr=[placeholder="What needs to be done?"i]
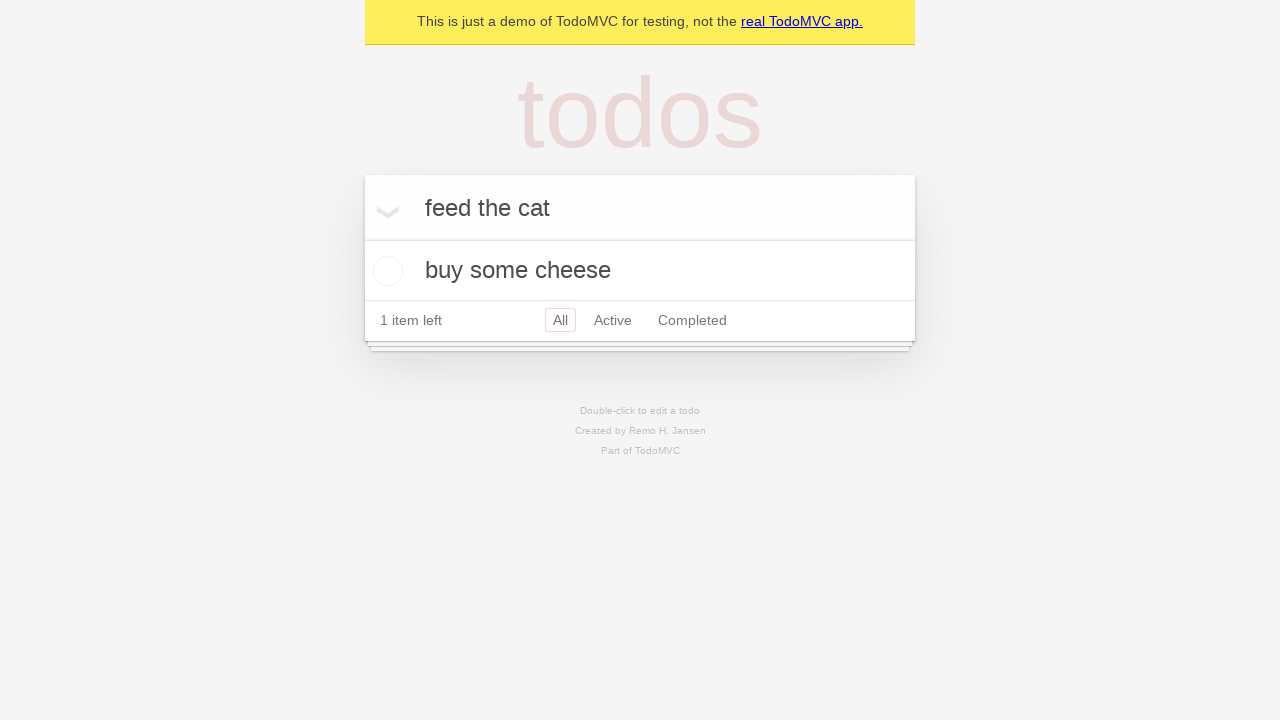

Pressed Enter to create second todo item on internal:attr=[placeholder="What needs to be done?"i]
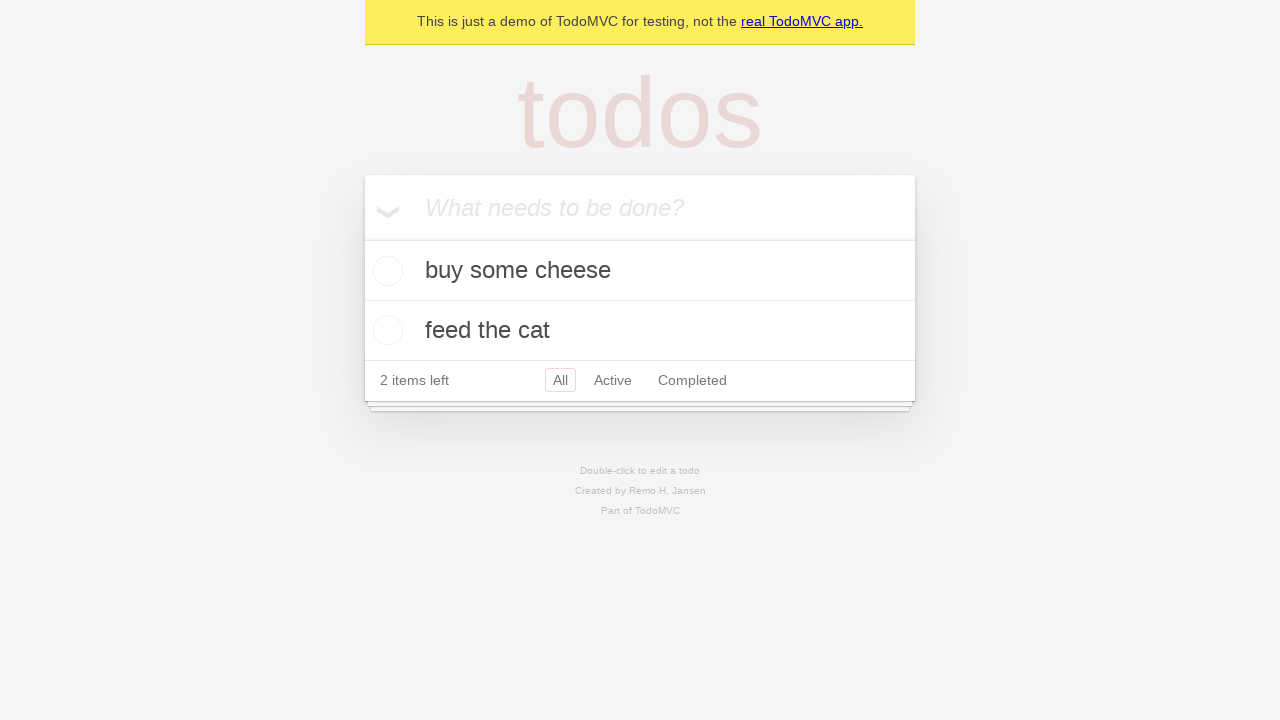

Located first todo item
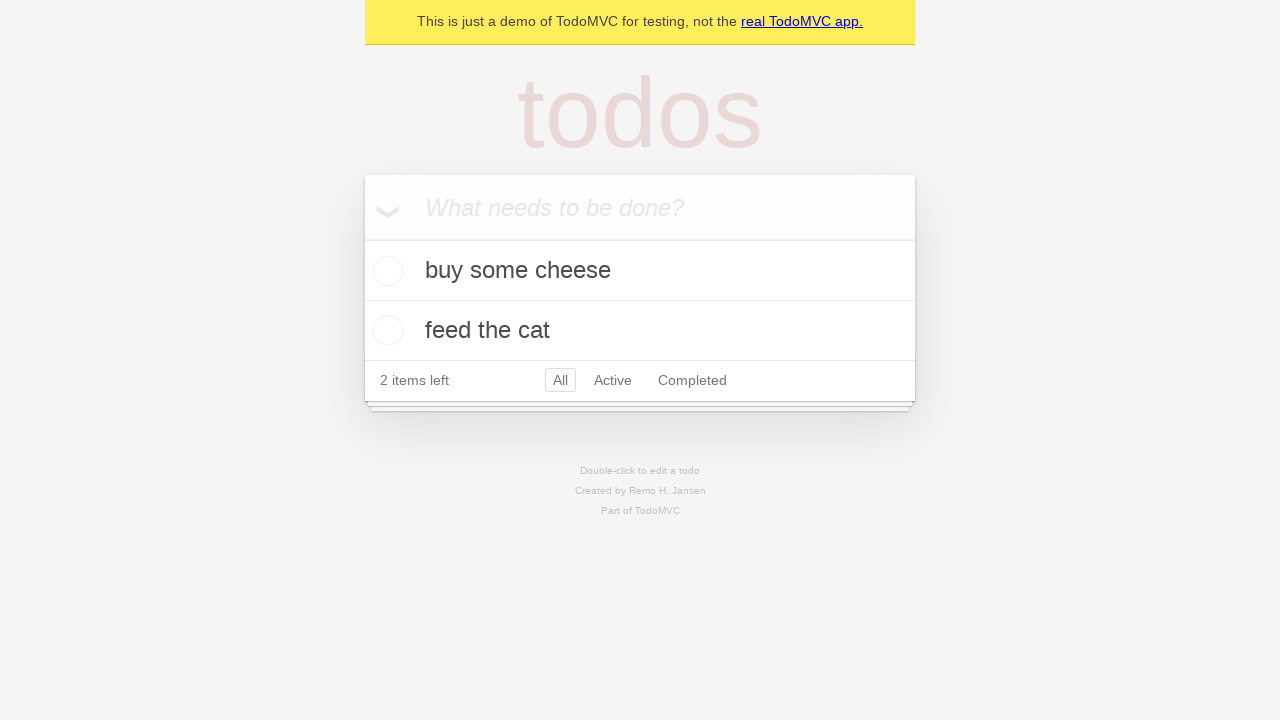

Located checkbox for first todo item
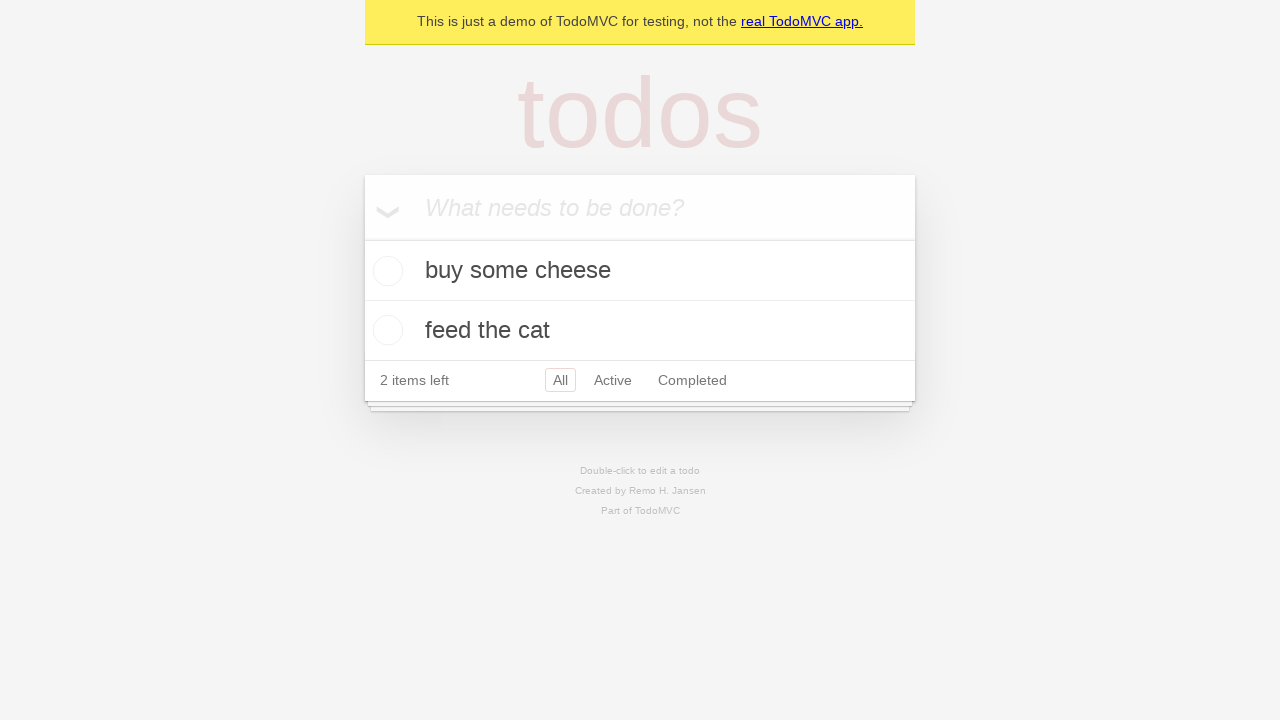

Checked the first todo item checkbox at (385, 271) on internal:testid=[data-testid="todo-item"s] >> nth=0 >> internal:role=checkbox
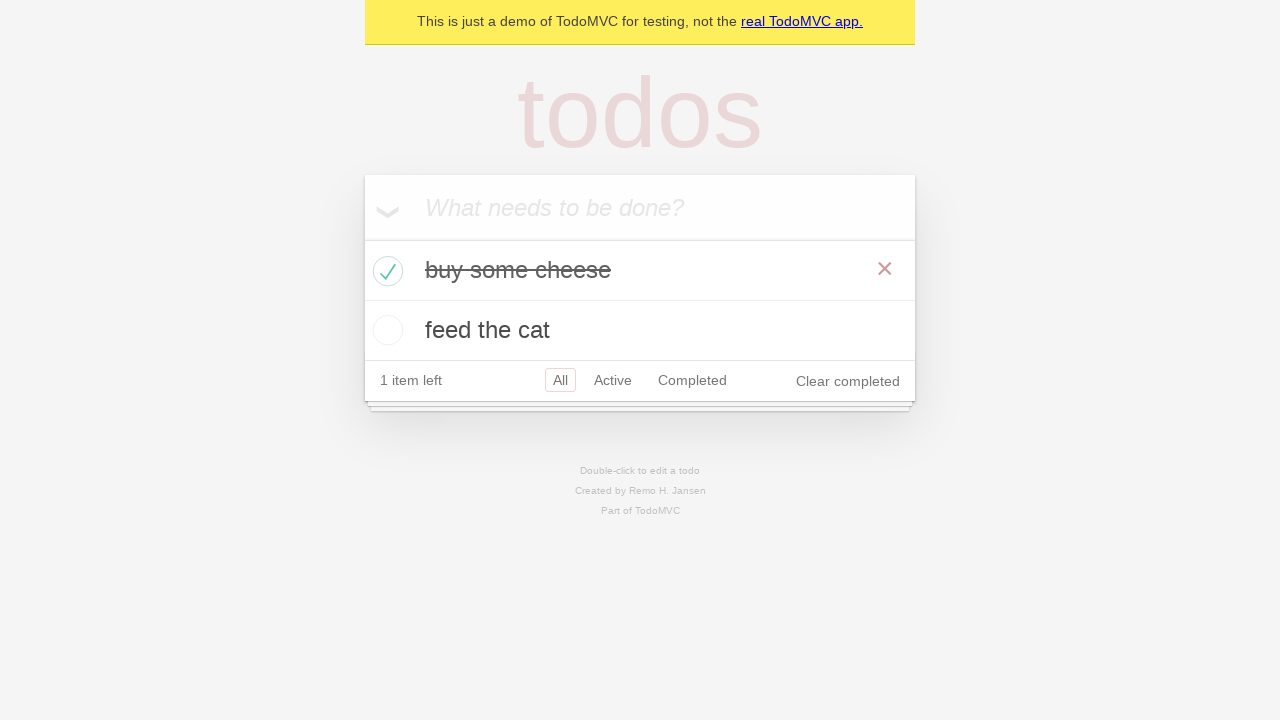

Unchecked the first todo item checkbox to mark it as incomplete at (385, 271) on internal:testid=[data-testid="todo-item"s] >> nth=0 >> internal:role=checkbox
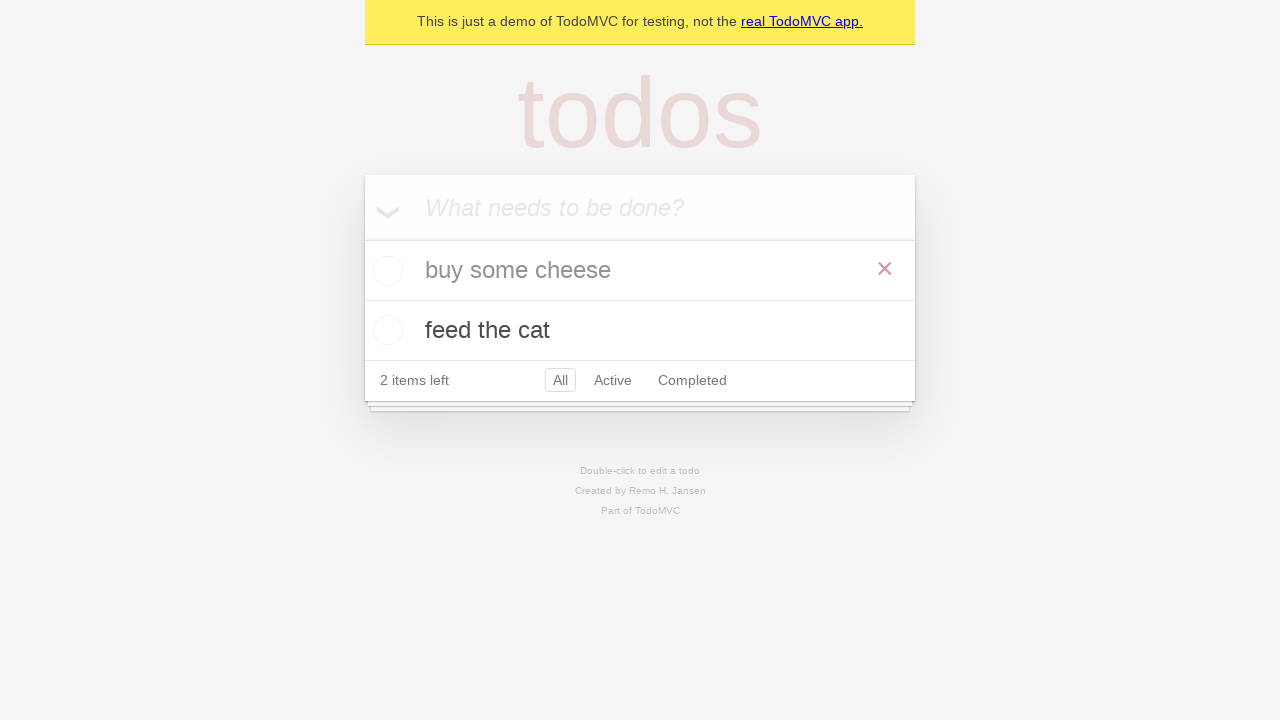

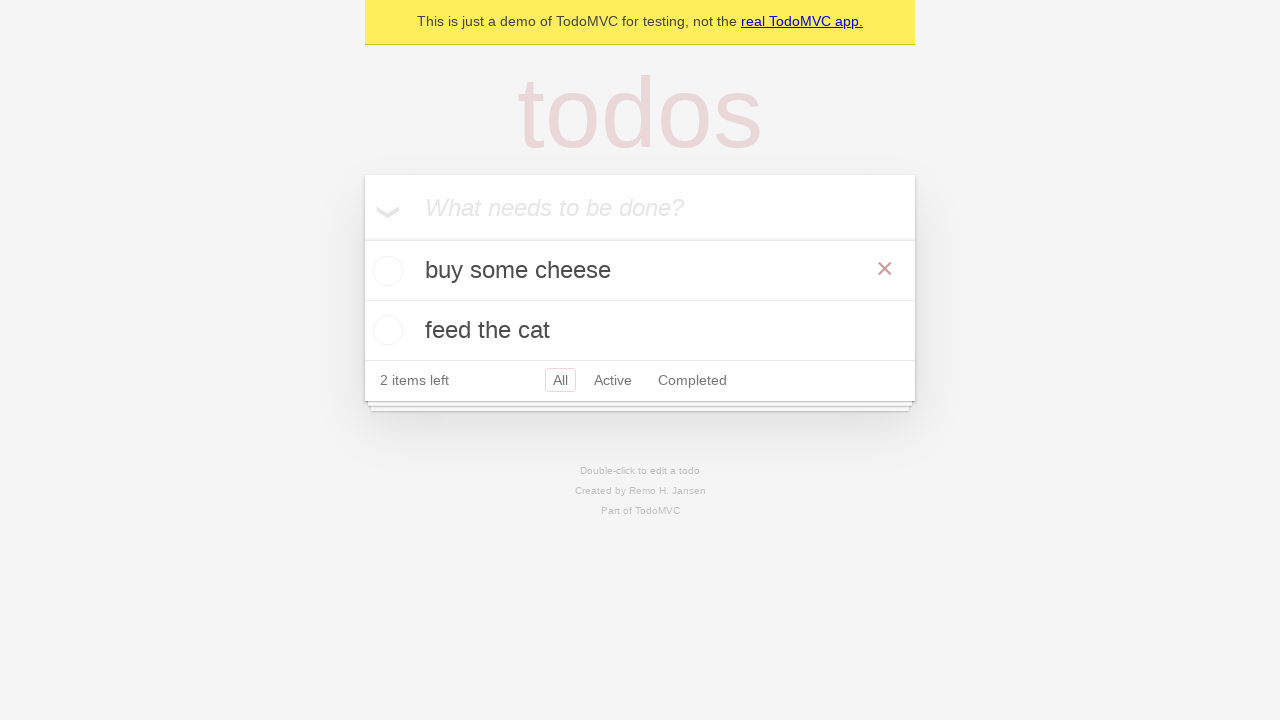